Navigates to duotech.io and verifies the presence of input elements using various XPath attribute selectors - finding inputs with id attributes, inputs without id attributes, and elements with "email" attribute values.

Starting URL: https://www.duotech.io/

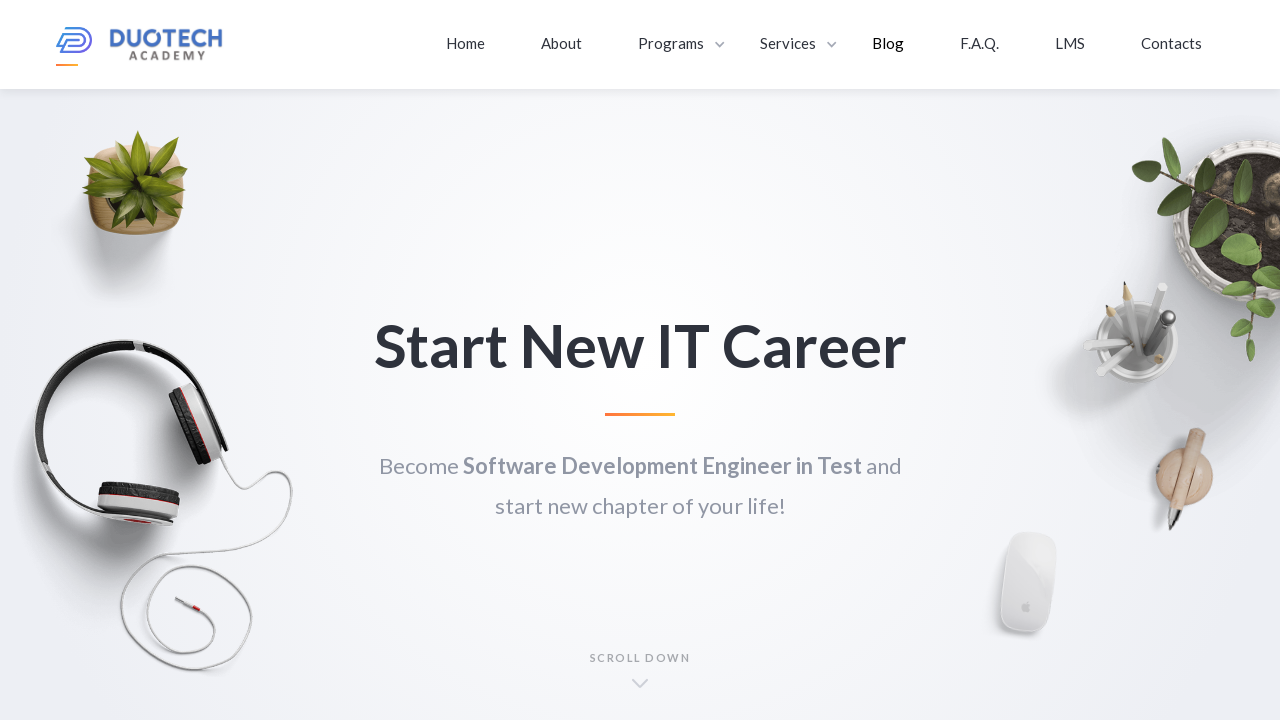

Navigated to https://www.duotech.io/
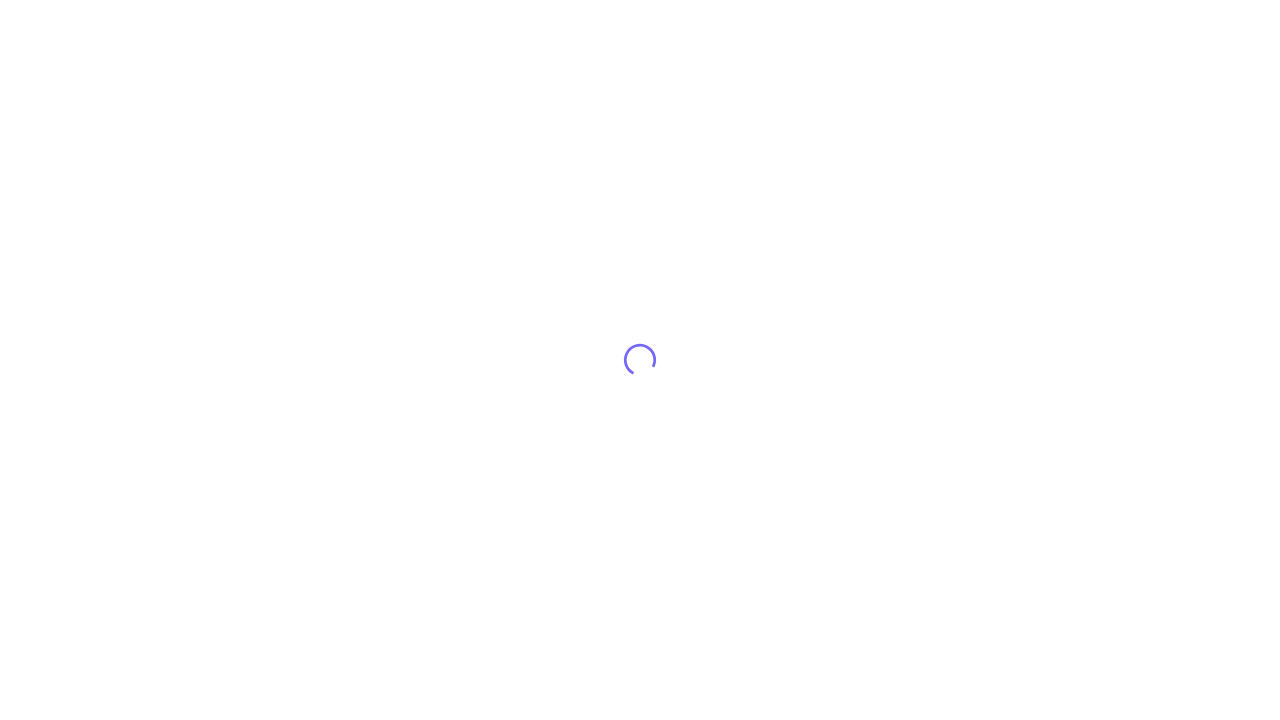

Located all input elements with id attributes
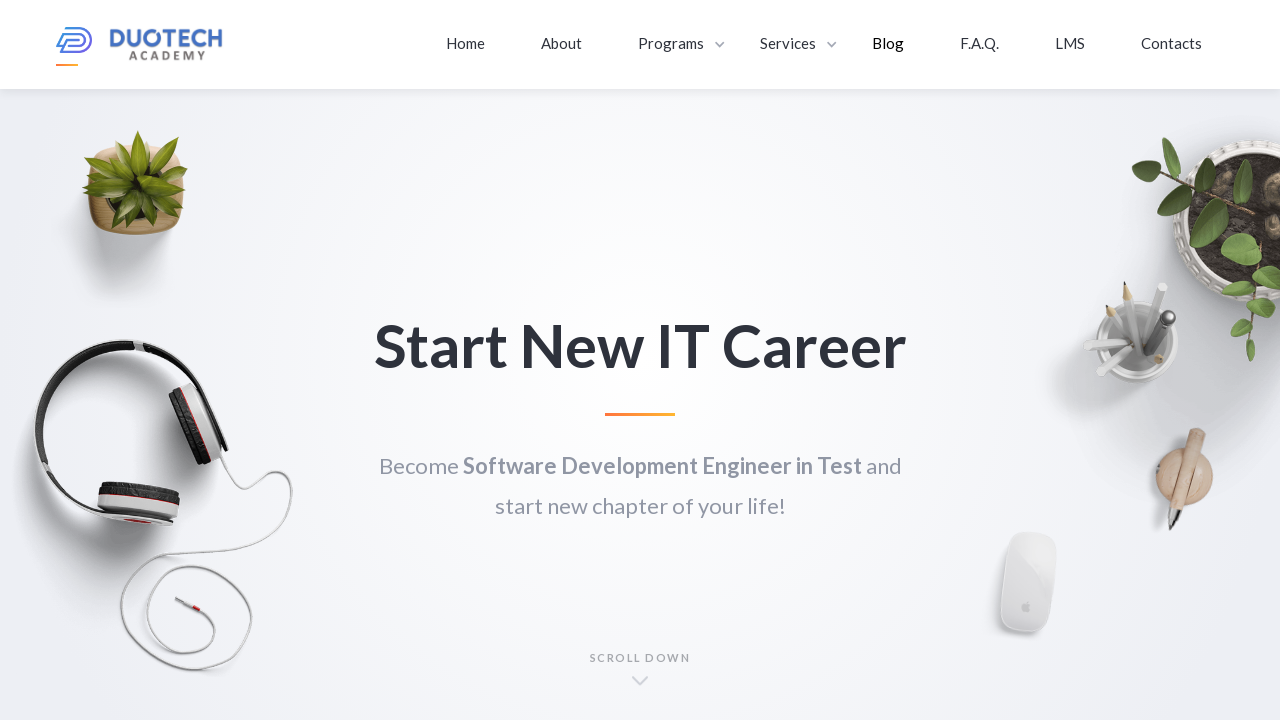

Located all input elements without id attributes
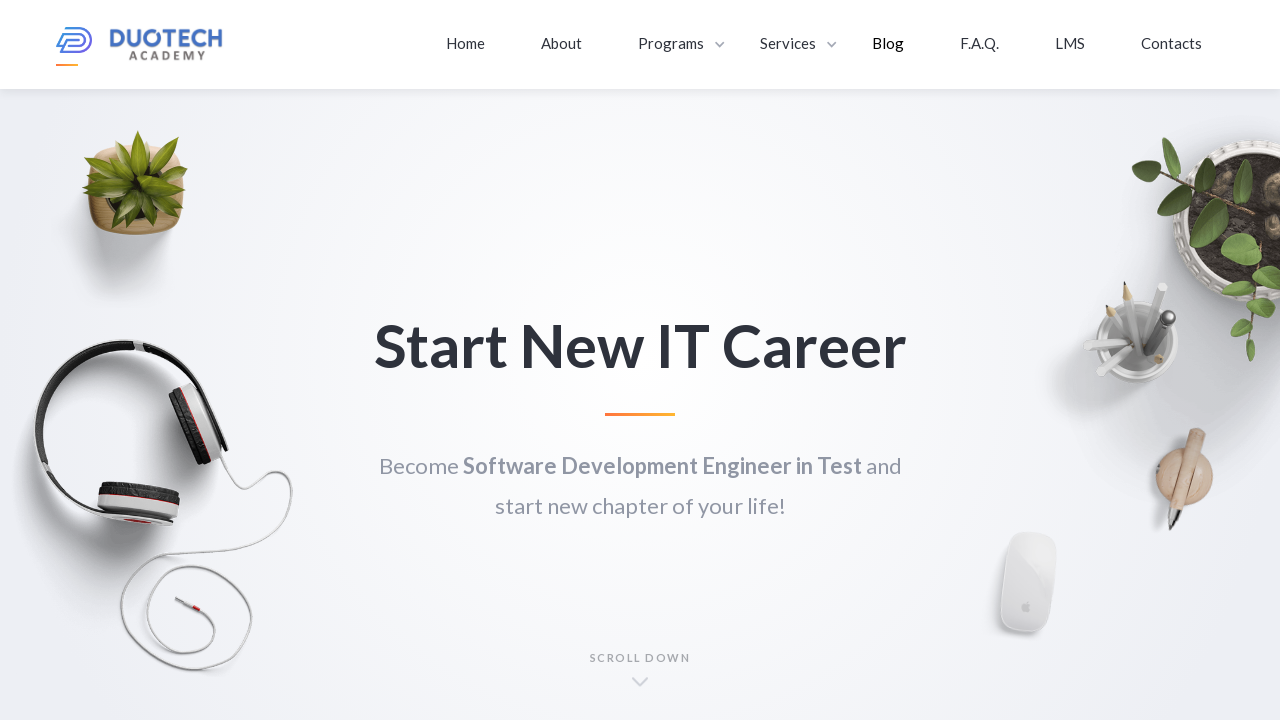

Located all elements with 'email' attribute values
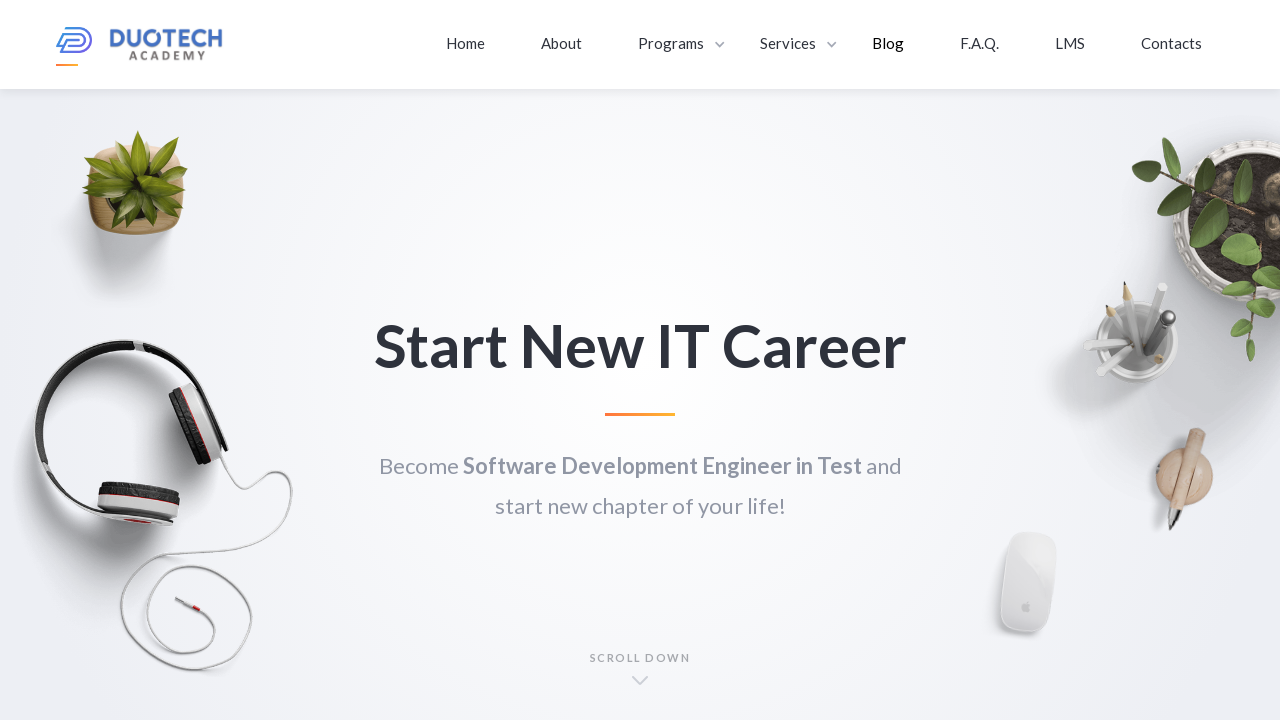

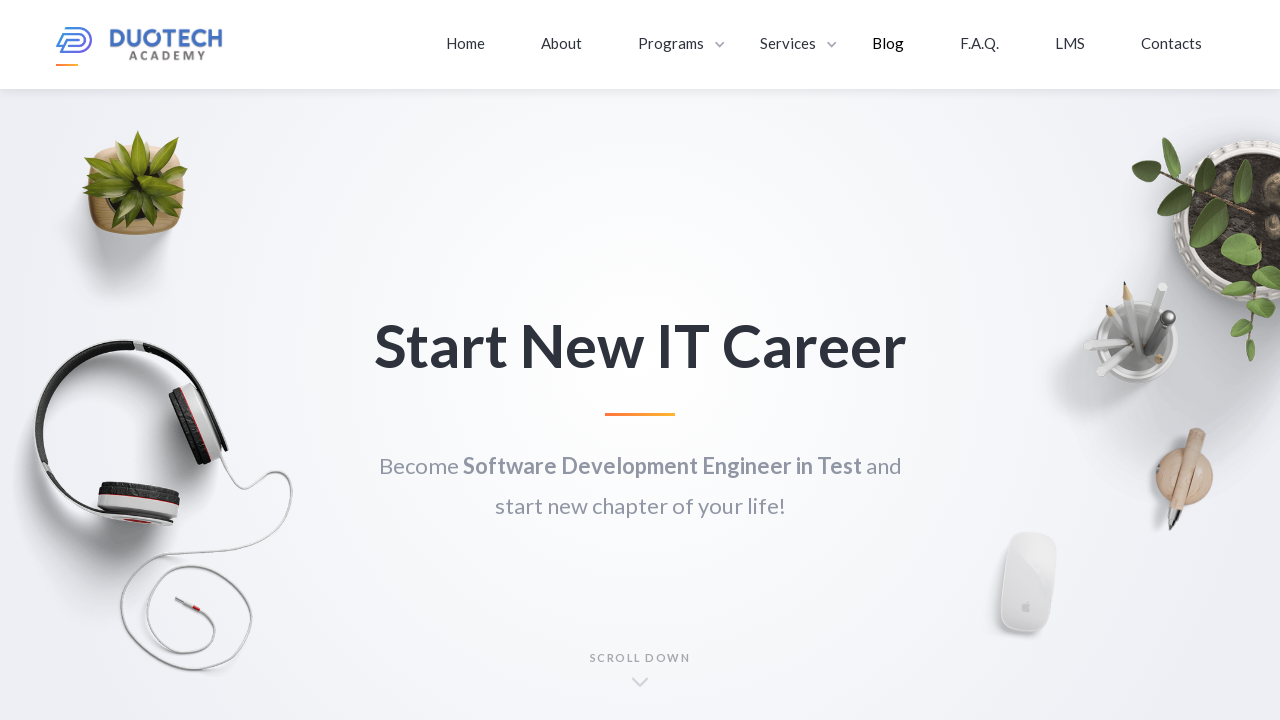